Tests checking and unchecking the mark-all-complete toggle to verify items can be completed and cleared

Starting URL: https://demo.playwright.dev/todomvc

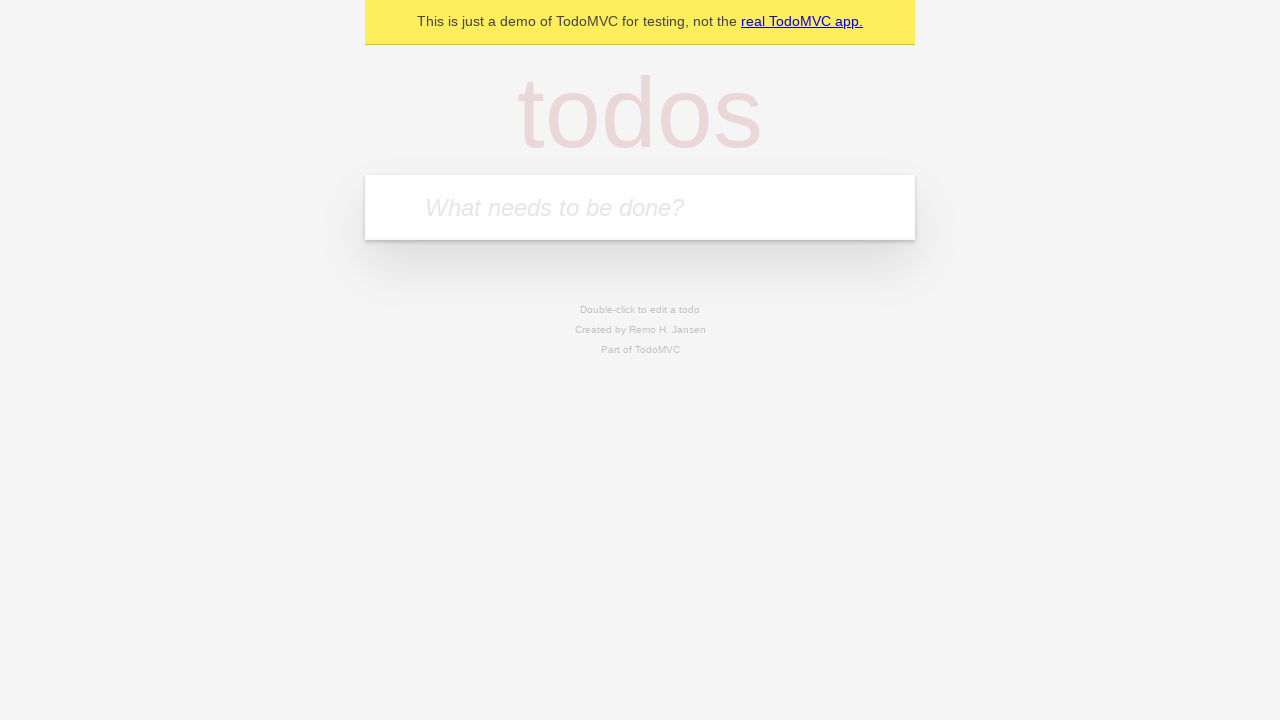

Filled input field with first todo 'buy some cheese' on internal:attr=[placeholder="What needs to be done?"i]
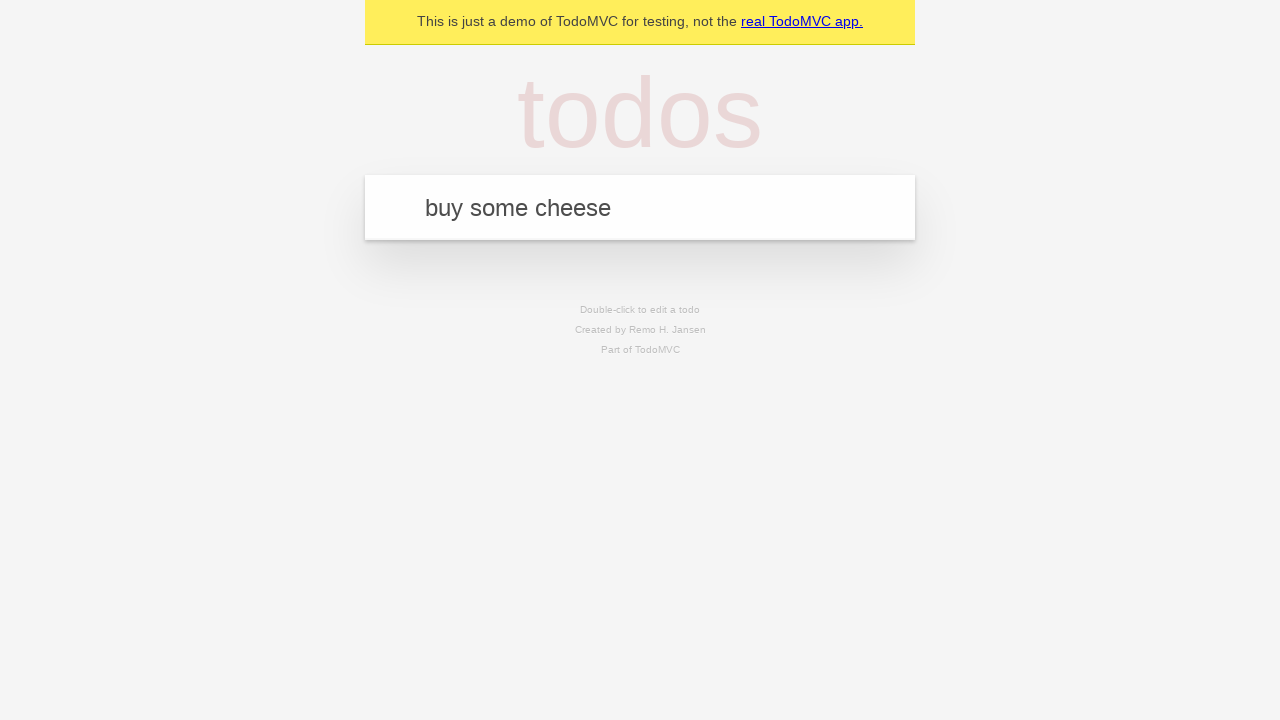

Pressed Enter to add first todo item on internal:attr=[placeholder="What needs to be done?"i]
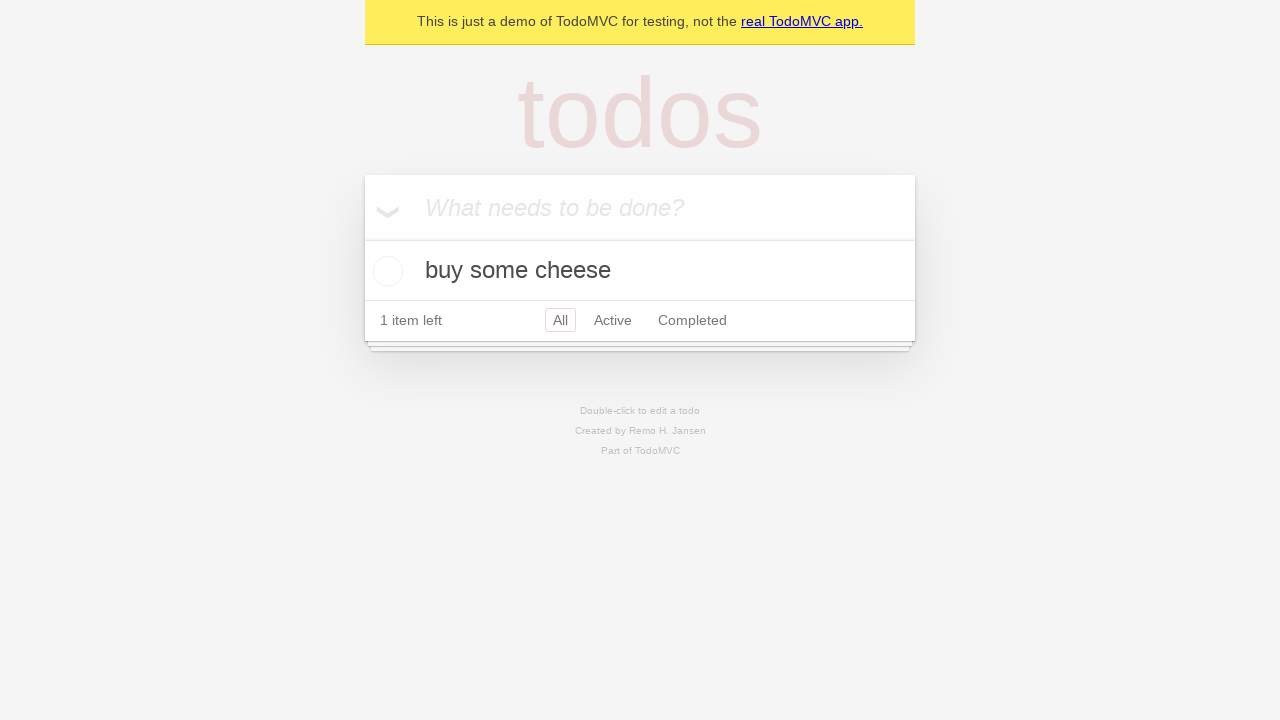

Filled input field with second todo 'feed the cat' on internal:attr=[placeholder="What needs to be done?"i]
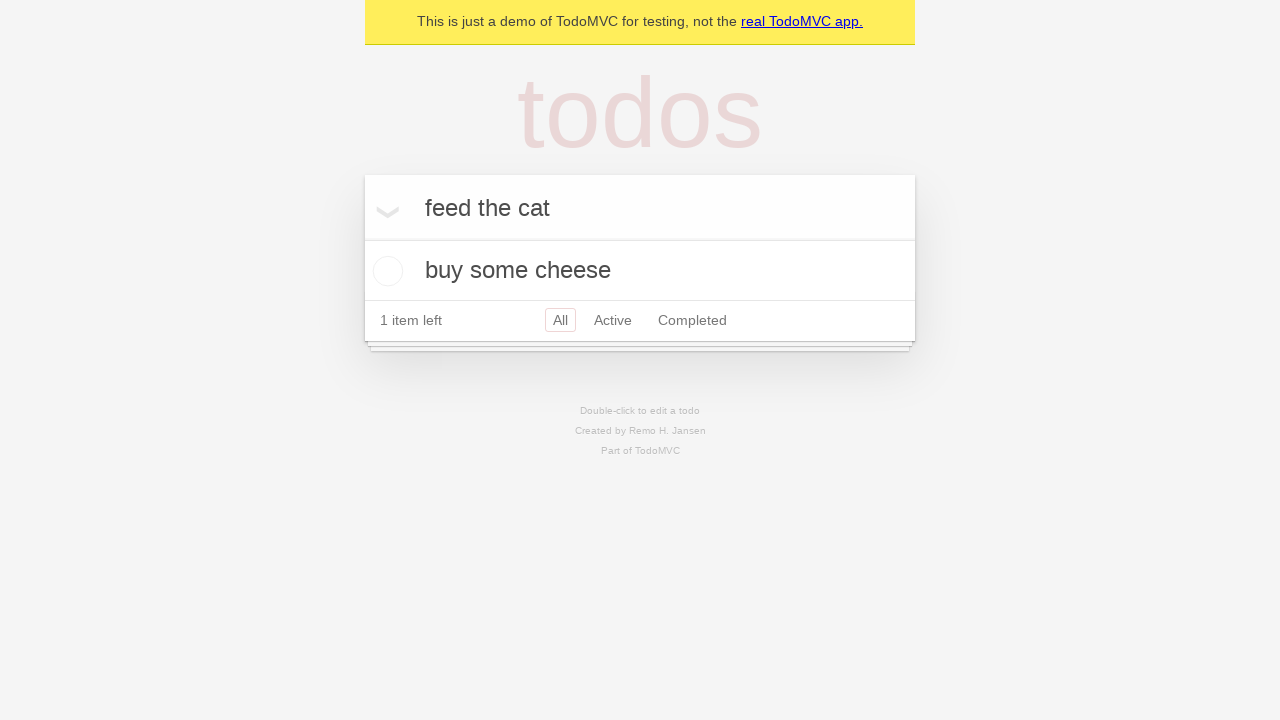

Pressed Enter to add second todo item on internal:attr=[placeholder="What needs to be done?"i]
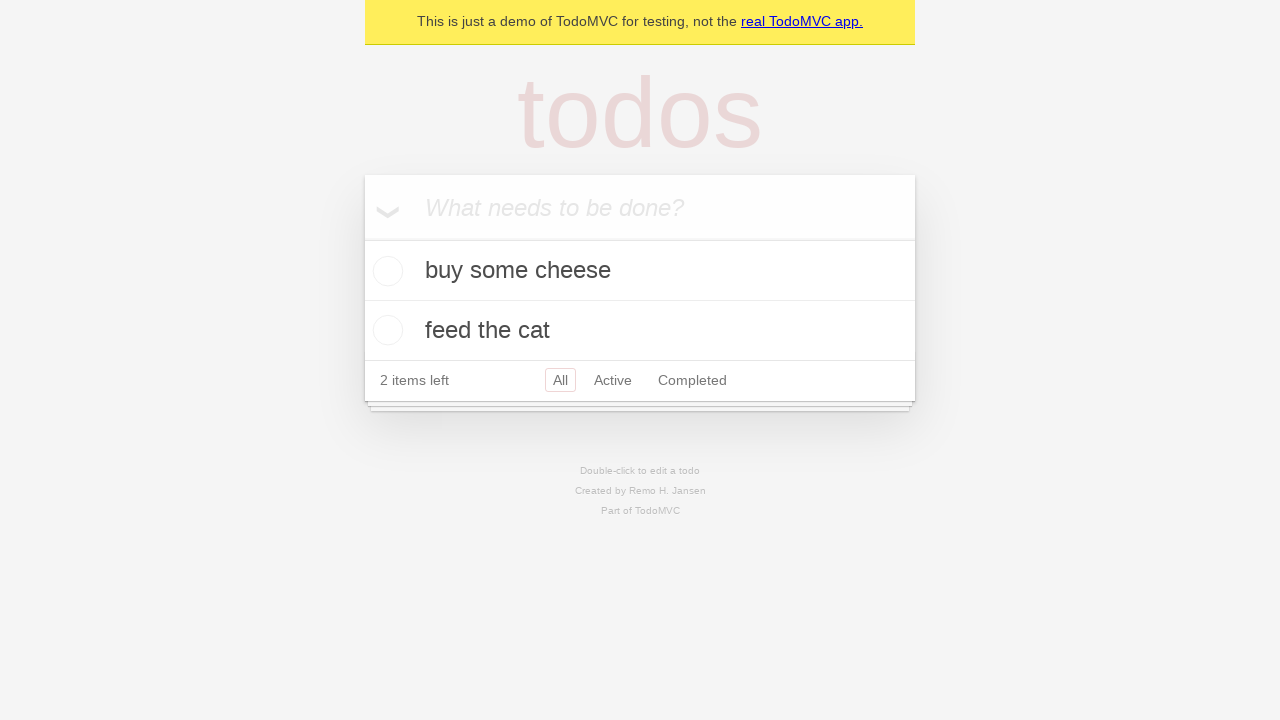

Filled input field with third todo 'book a doctors appointment' on internal:attr=[placeholder="What needs to be done?"i]
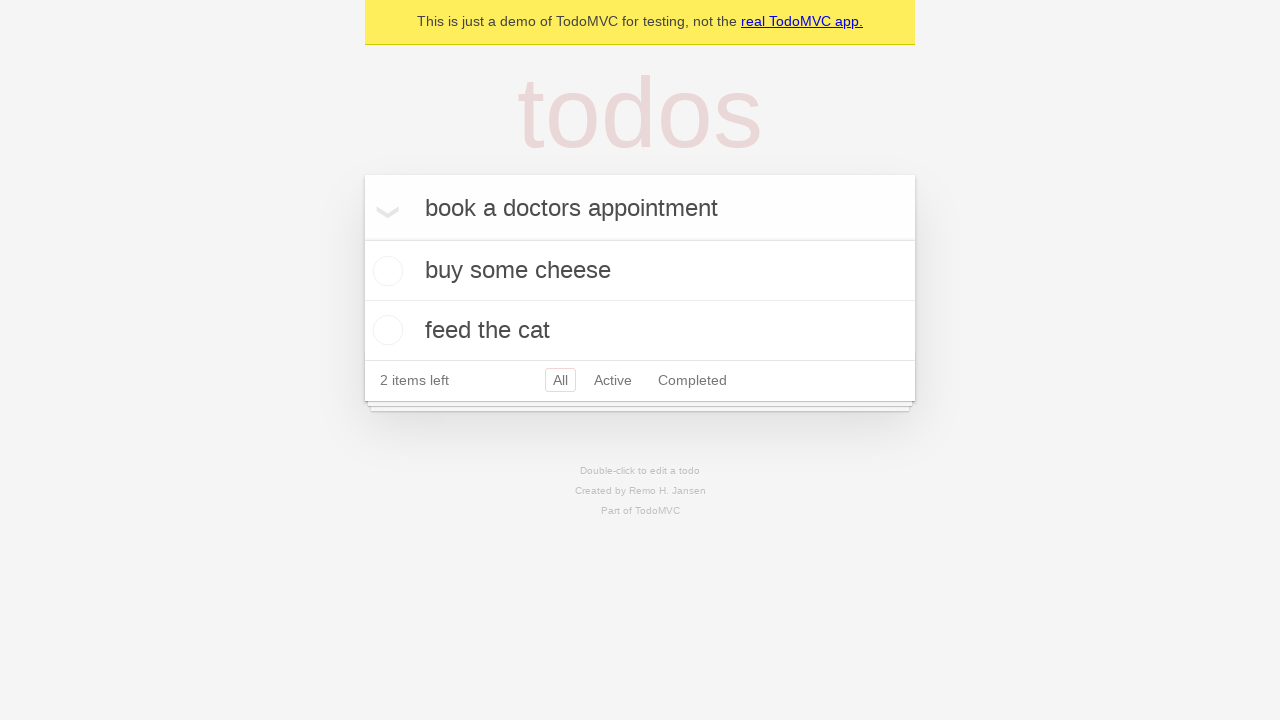

Pressed Enter to add third todo item on internal:attr=[placeholder="What needs to be done?"i]
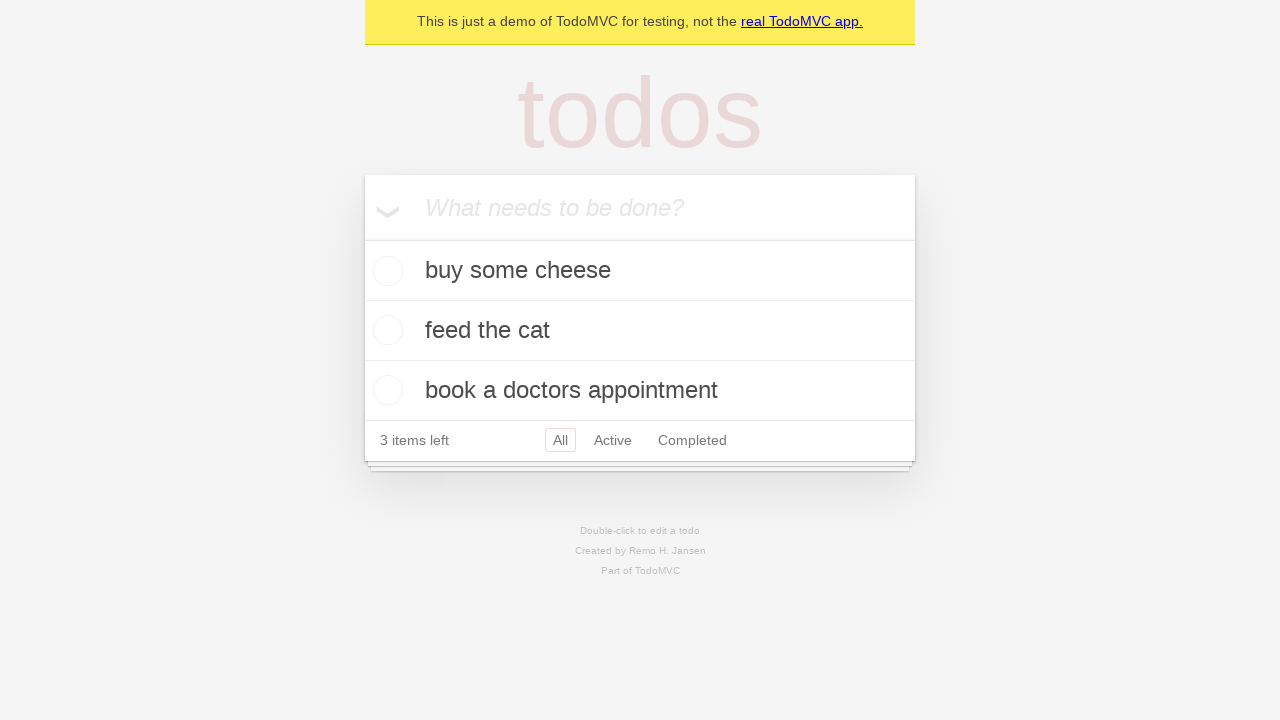

Clicked mark all as complete checkbox to check all items at (362, 238) on internal:label="Mark all as complete"i
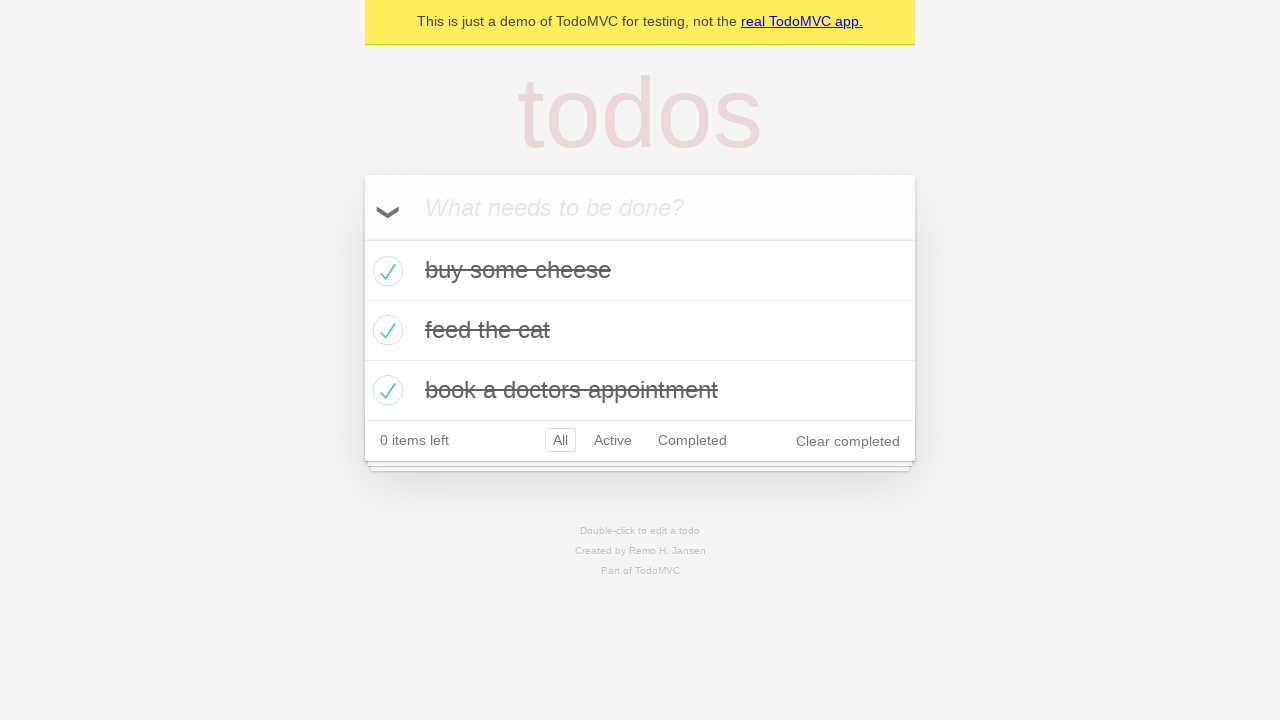

Clicked mark all as complete checkbox to uncheck all items and clear their completed state at (362, 238) on internal:label="Mark all as complete"i
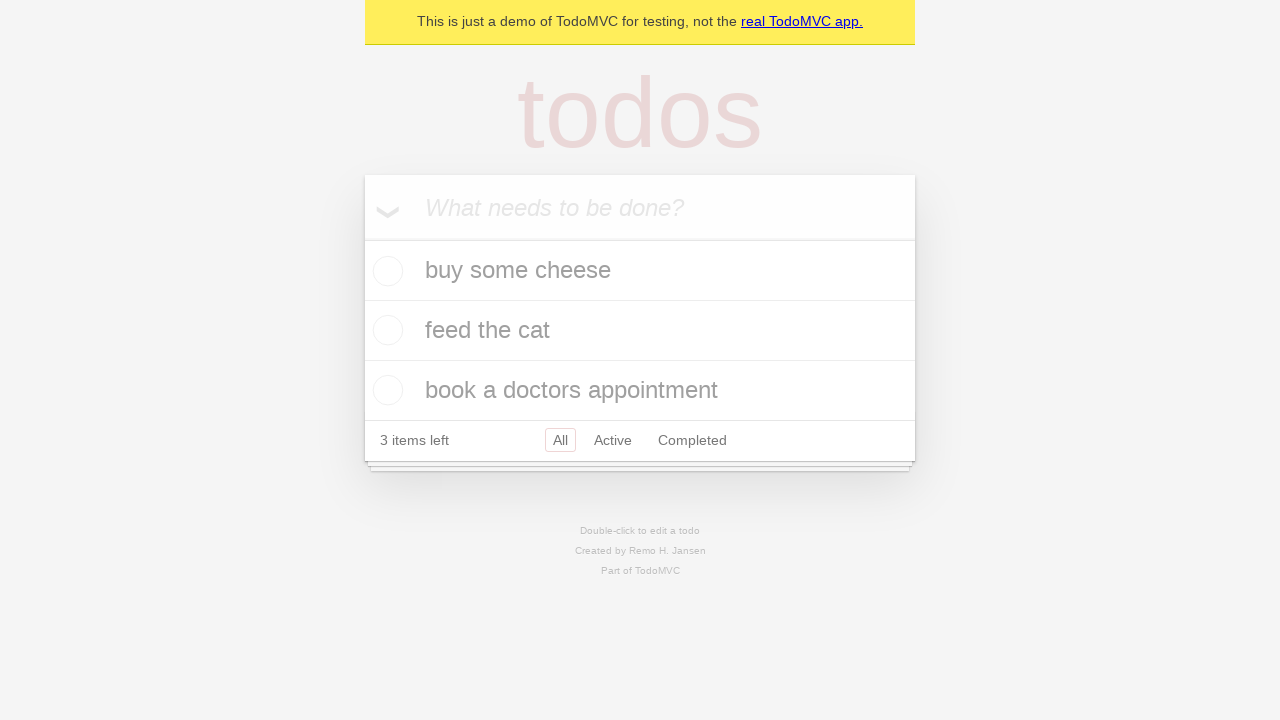

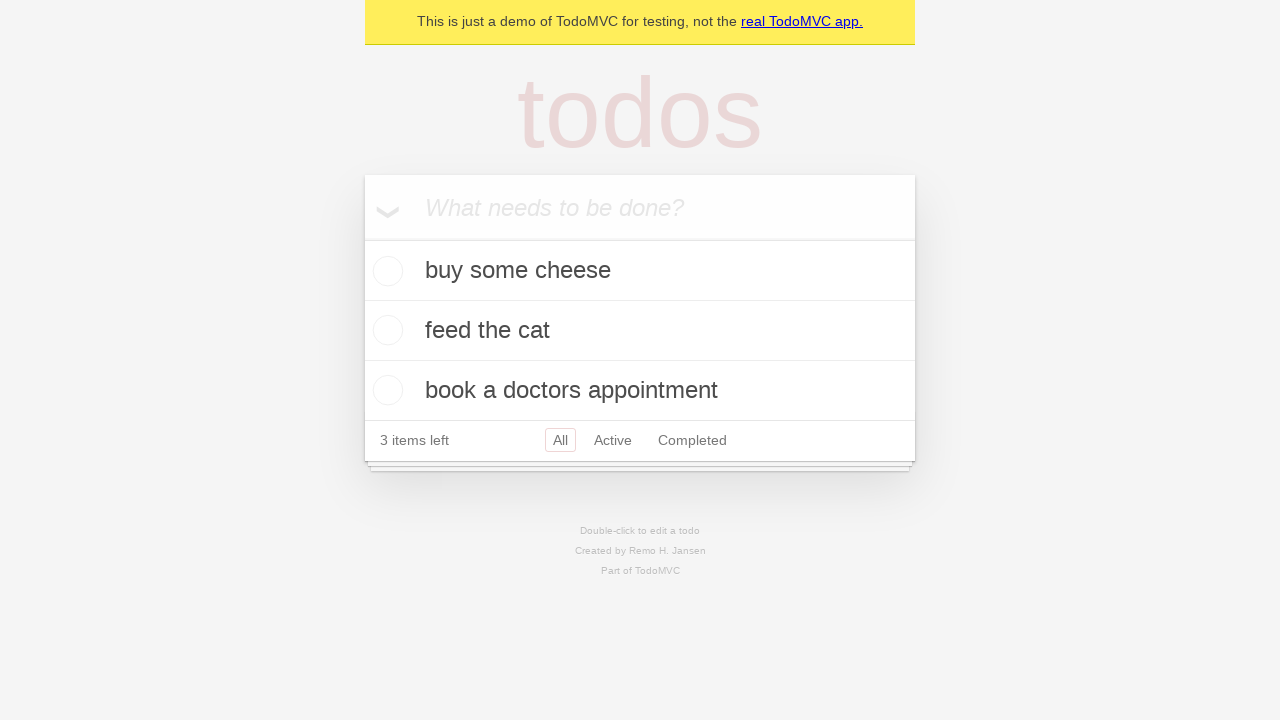